Tests a select dropdown form by reading two numbers from the page, calculating their sum, selecting the result from a dropdown menu, and clicking a submit button.

Starting URL: http://suninjuly.github.io/selects1.html

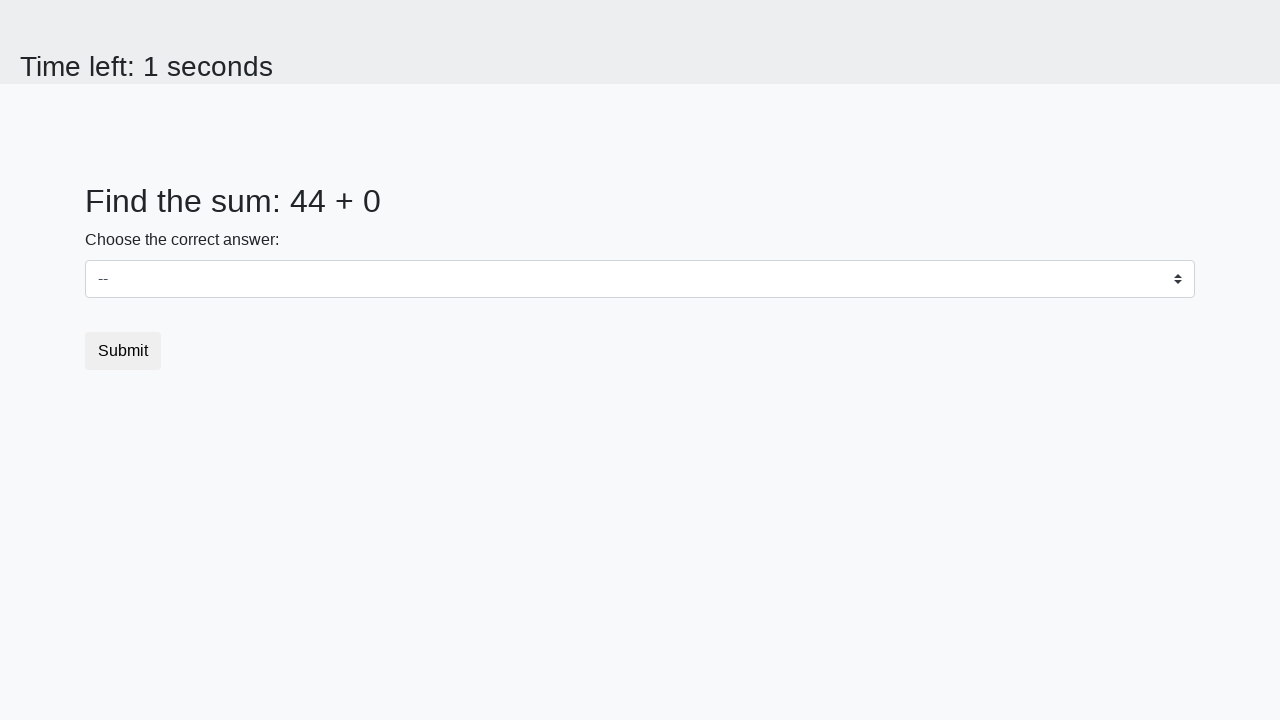

Read first number from the page
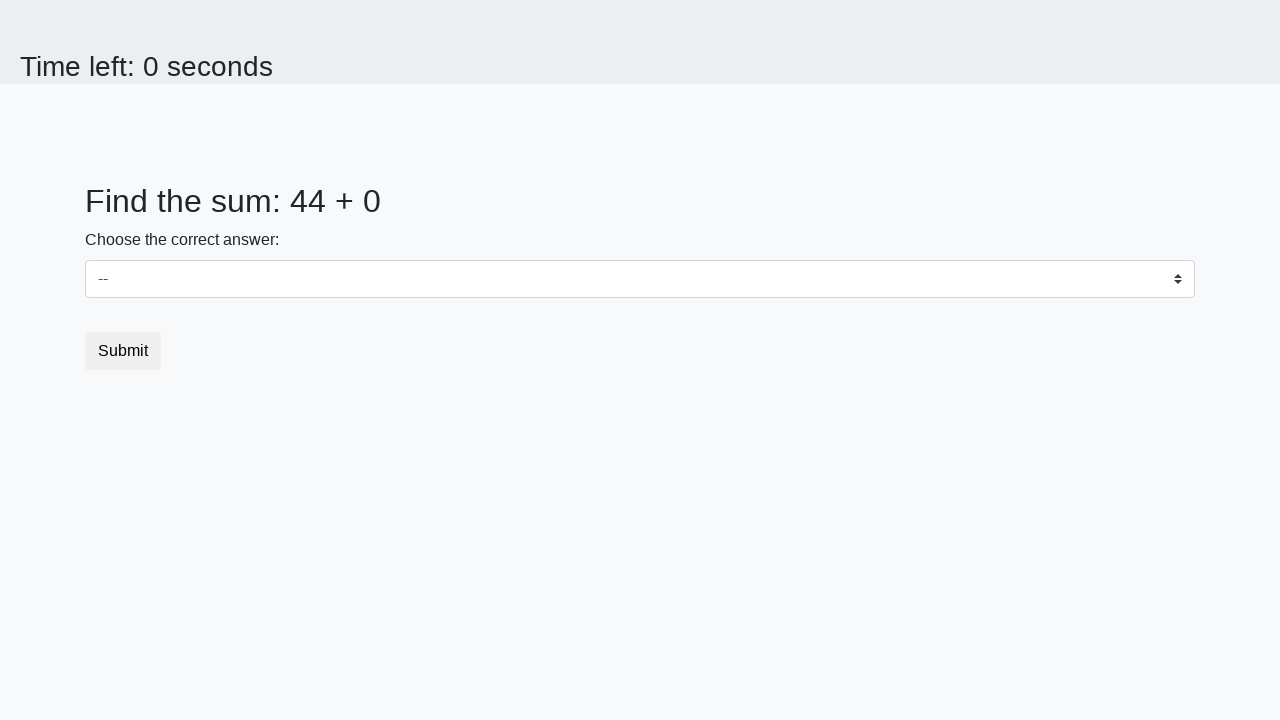

Read second number from the page
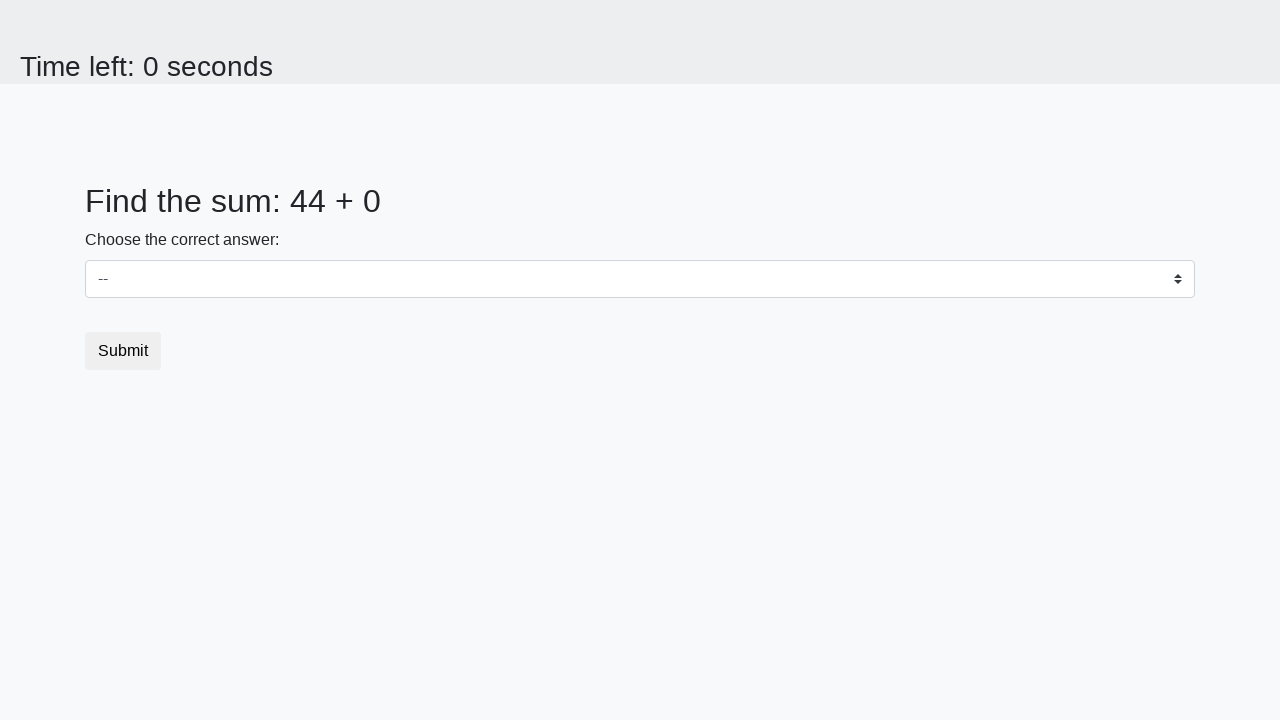

Calculated sum: 44 + 0 = 44
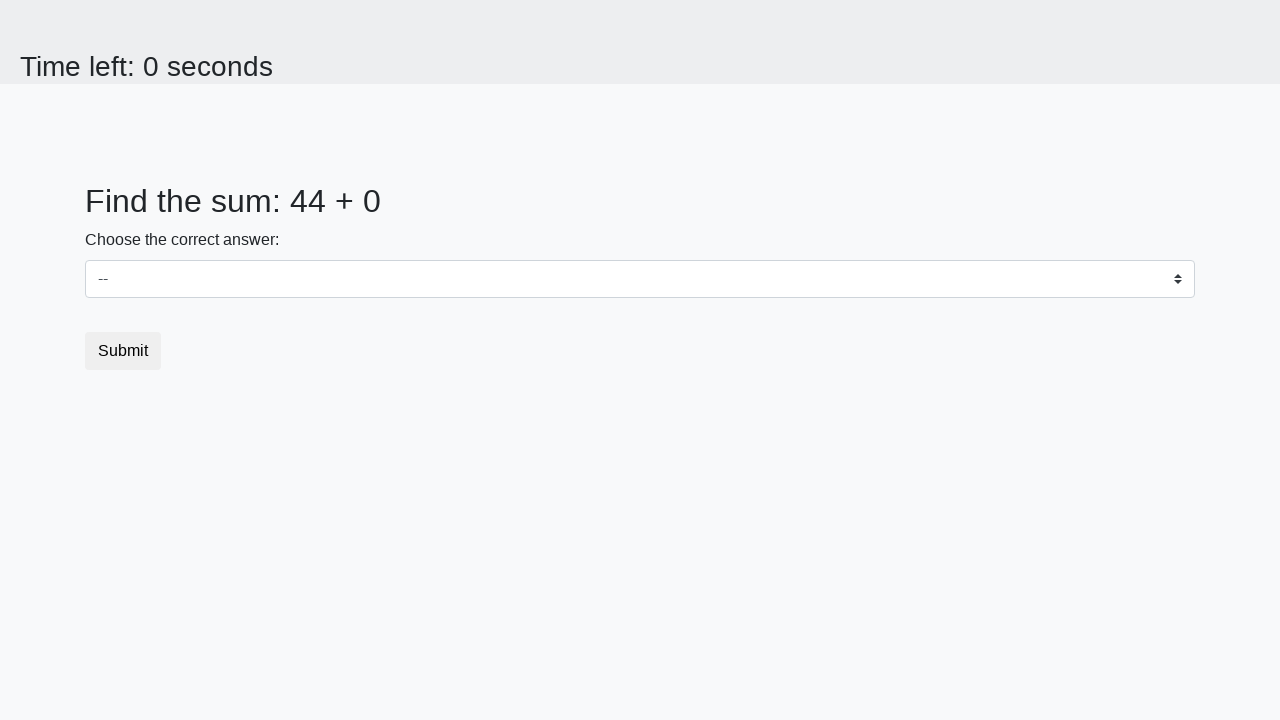

Selected value '44' from dropdown menu on select
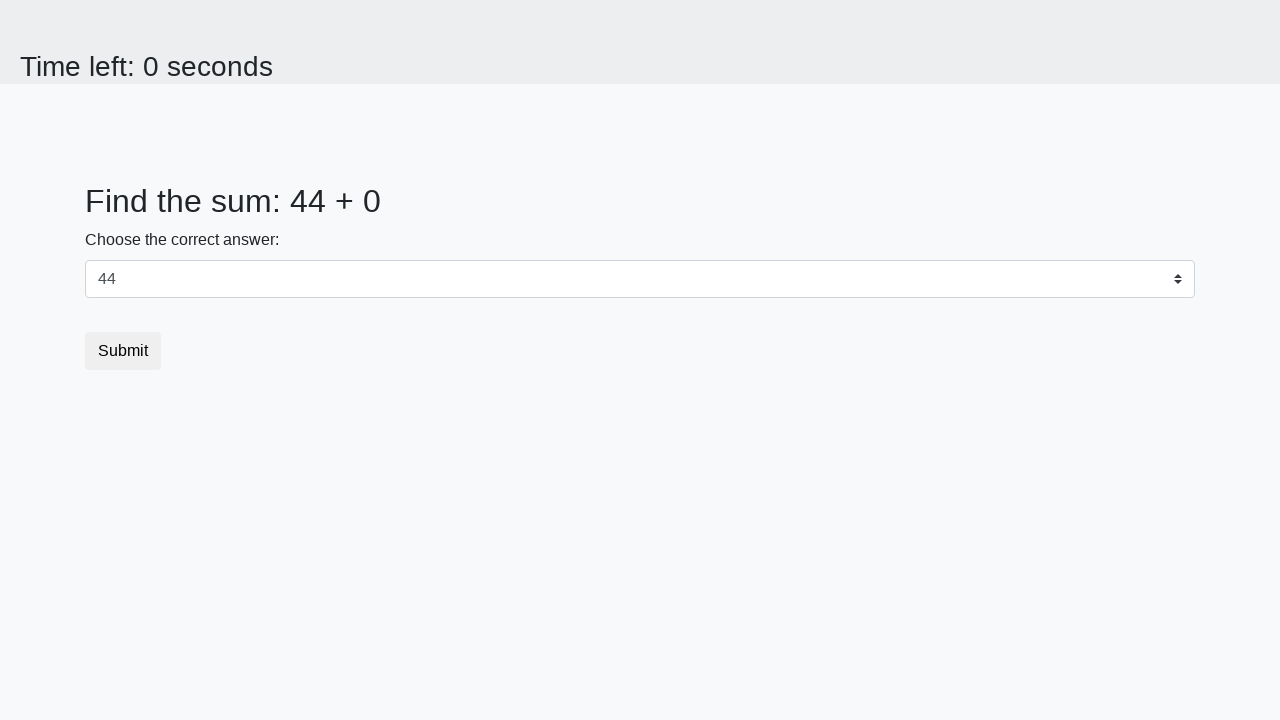

Clicked submit button at (123, 351) on .btn.btn-default
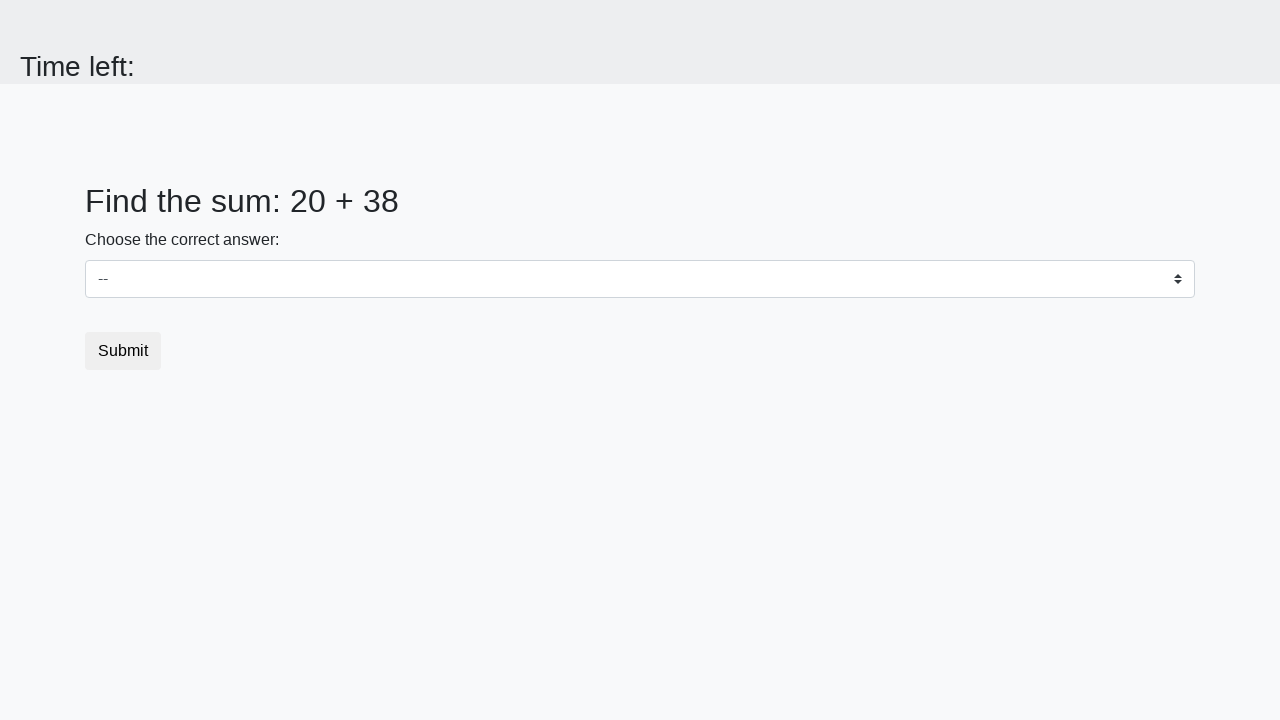

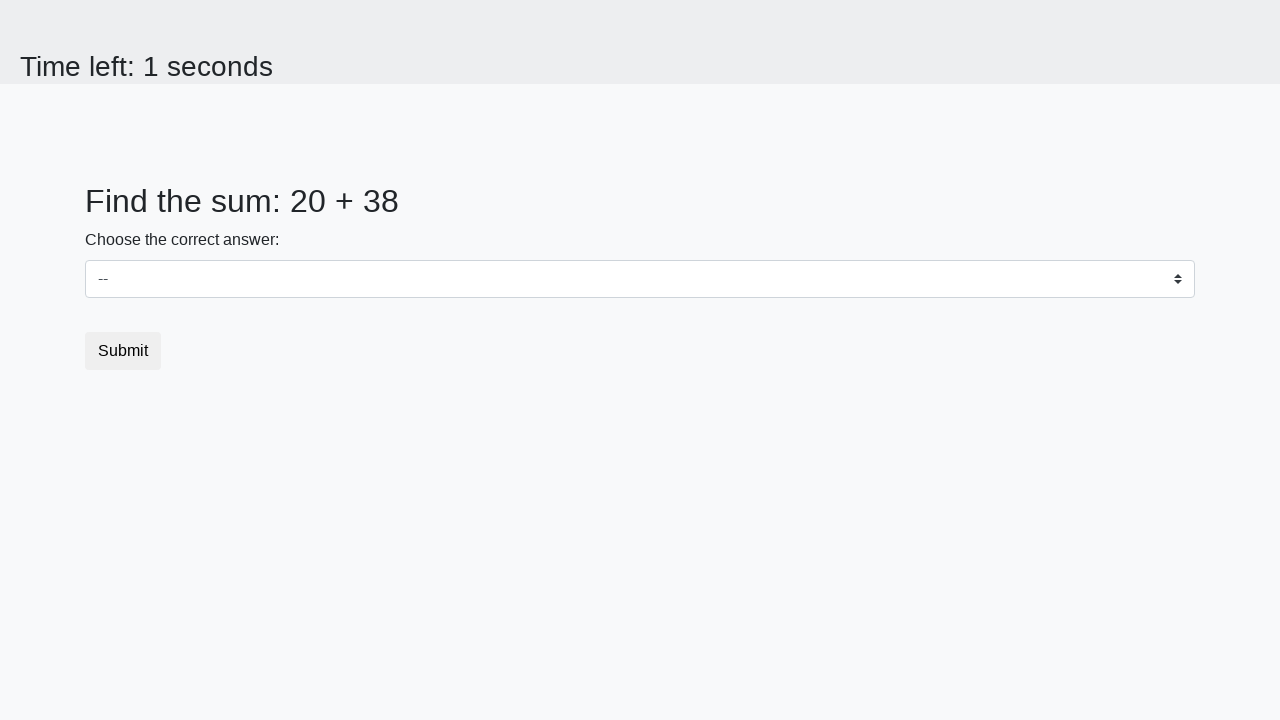